Tests drag-and-drop functionality on jQuery UI demo page by dragging an element from source to target within an iframe

Starting URL: https://jqueryui.com/droppable/

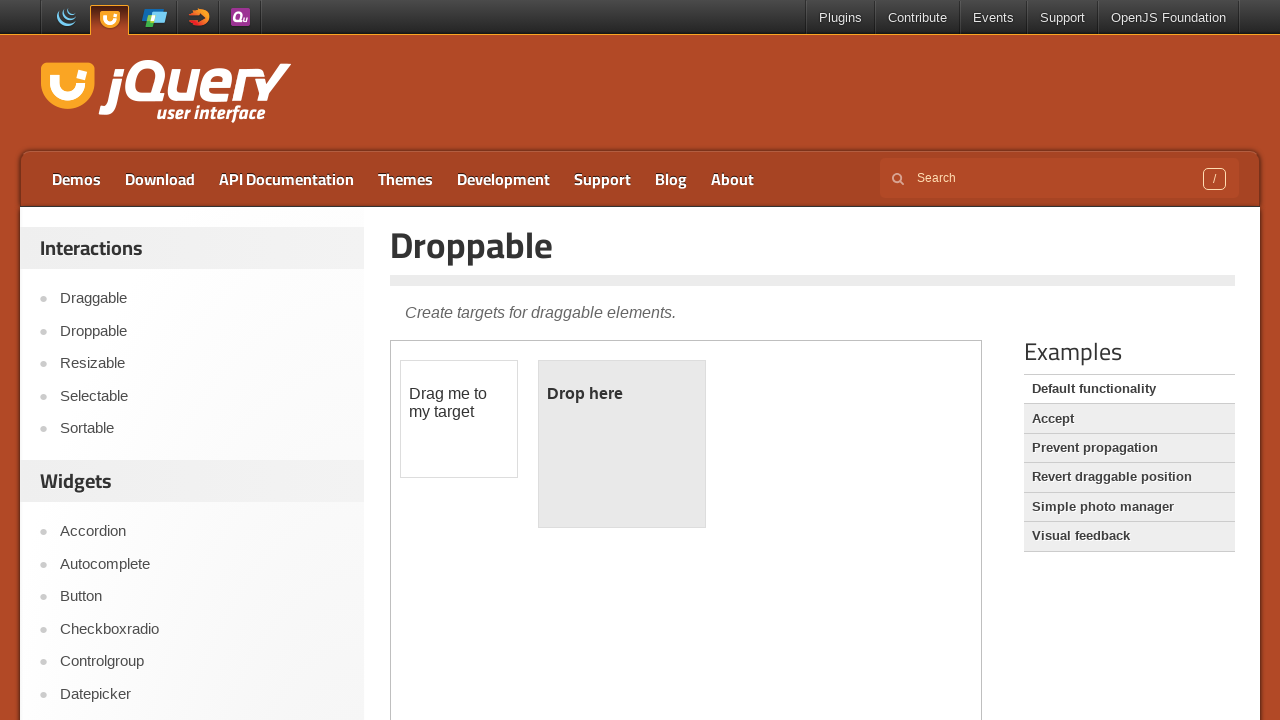

Located demo iframe for drag-and-drop test
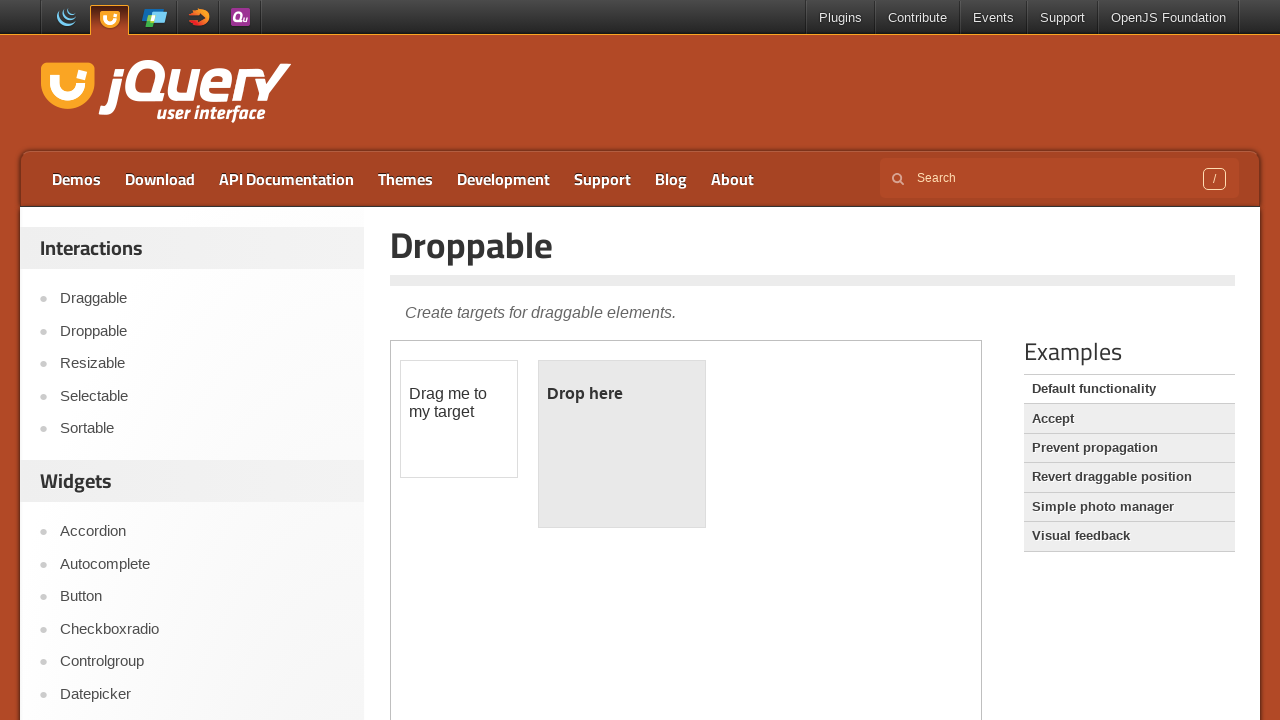

Located draggable element within iframe
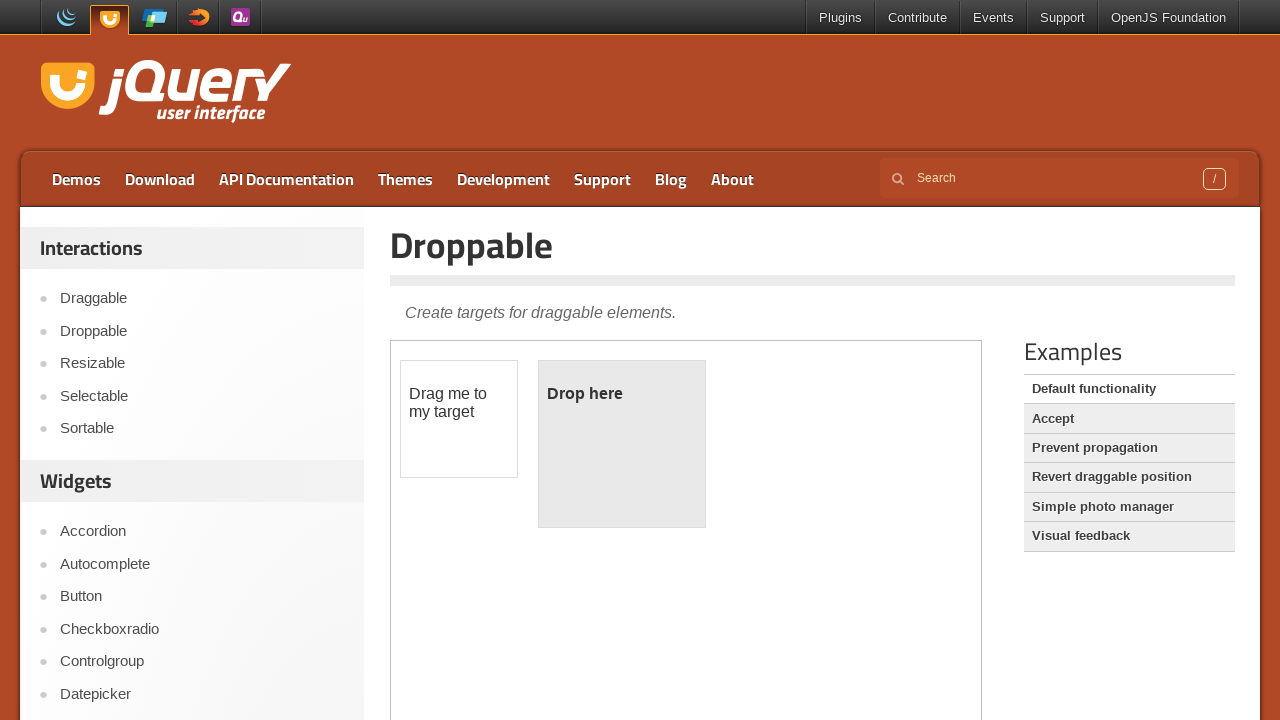

Located droppable target element within iframe
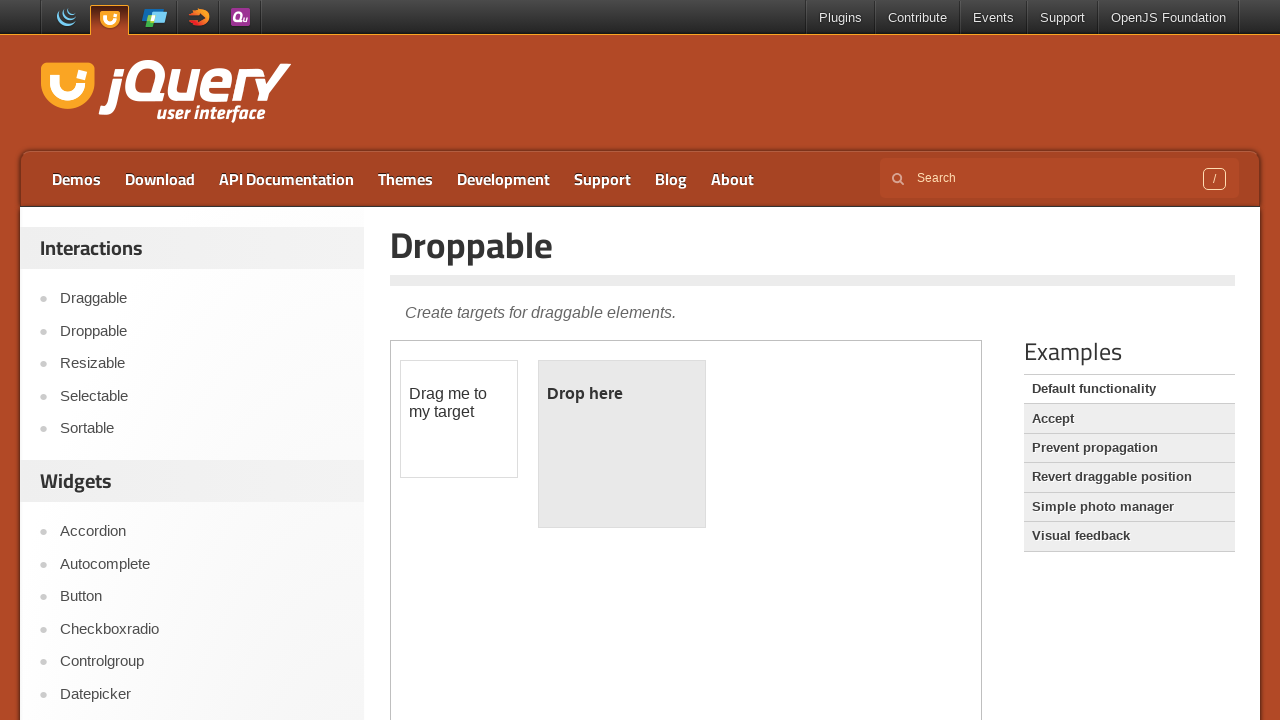

Dragged element from source to target droppable area at (622, 444)
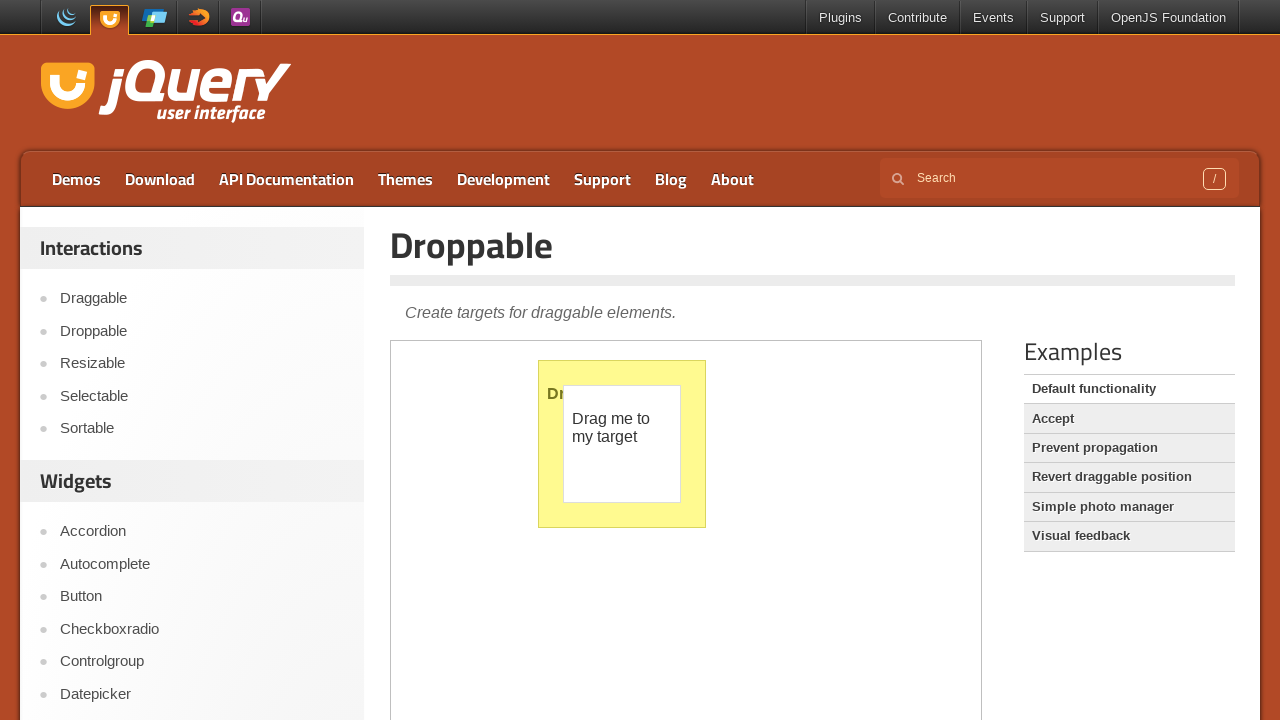

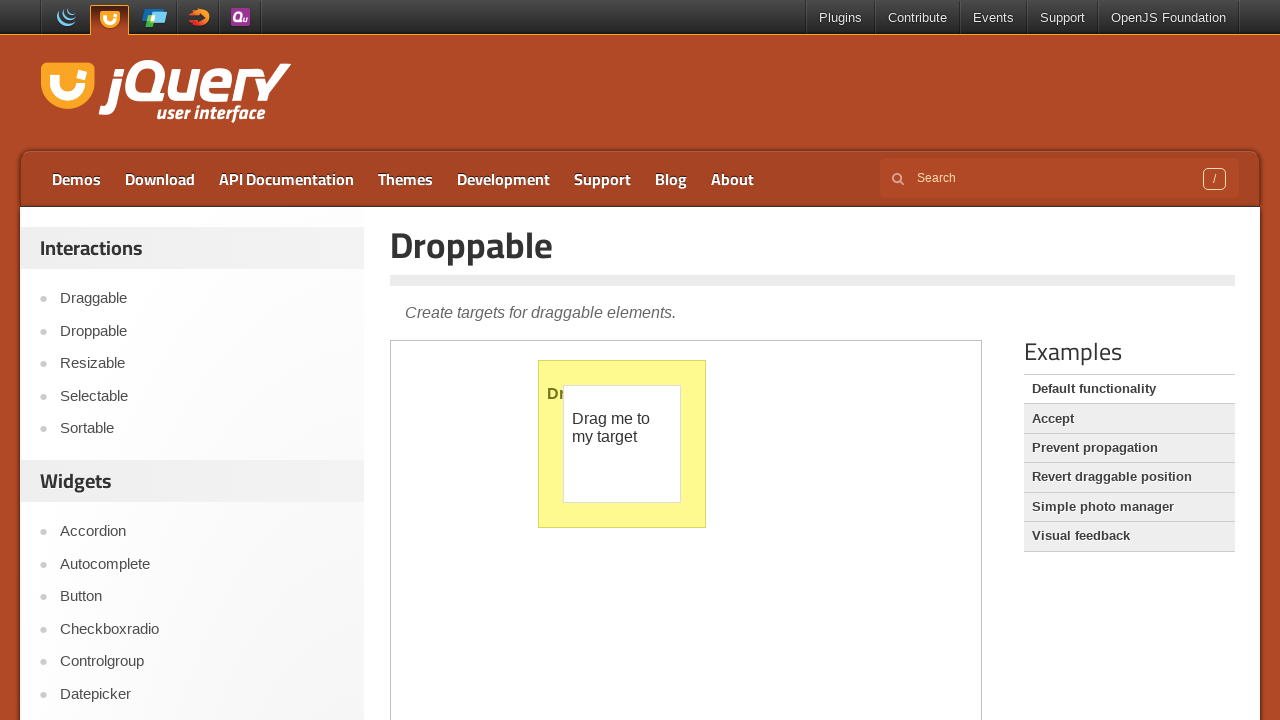